Tests different types of button interactions including double-click, right-click, and single click on a demo page

Starting URL: https://demoqa.com/buttons

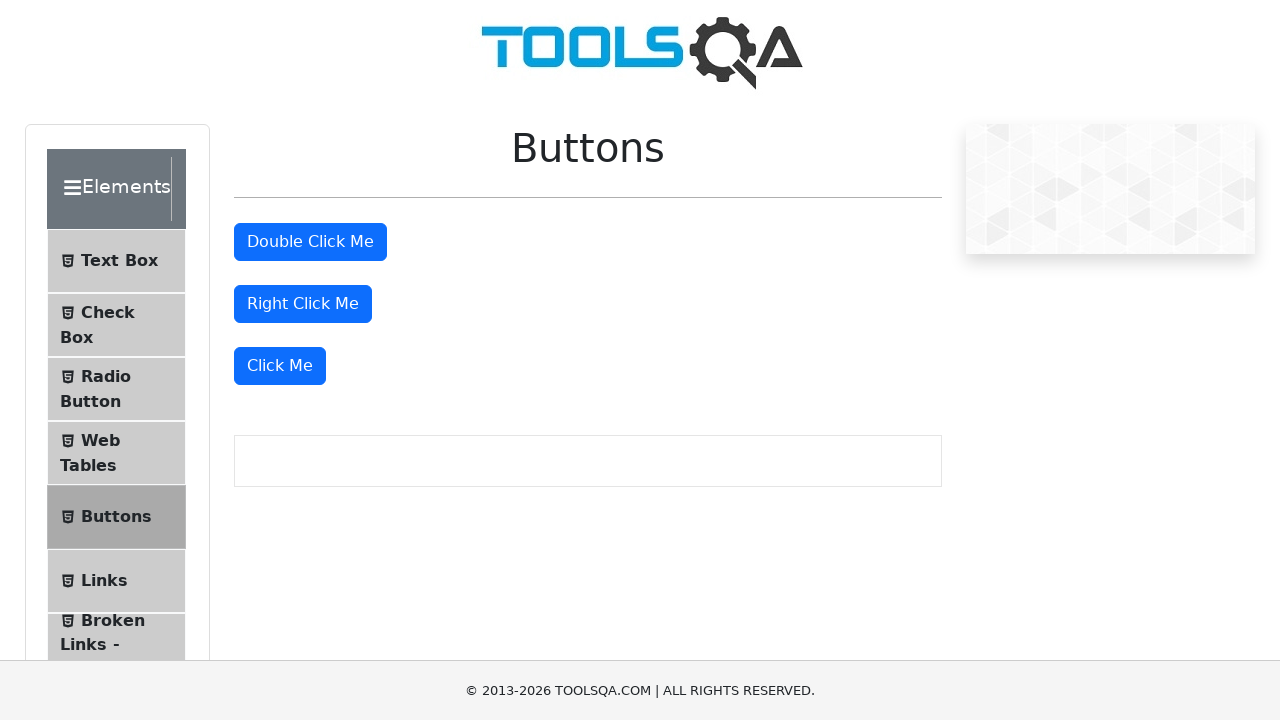

Double-clicked the double-click button at (310, 242) on #doubleClickBtn
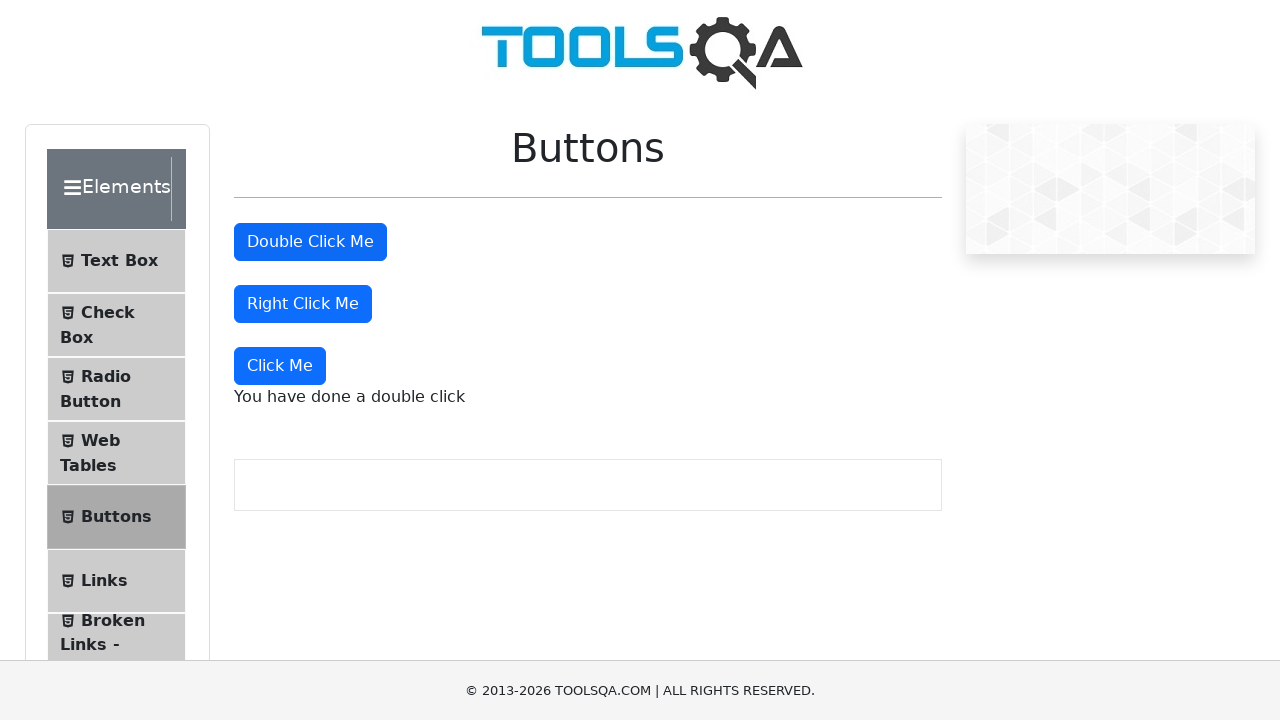

Right-clicked the right-click button at (303, 304) on #rightClickBtn
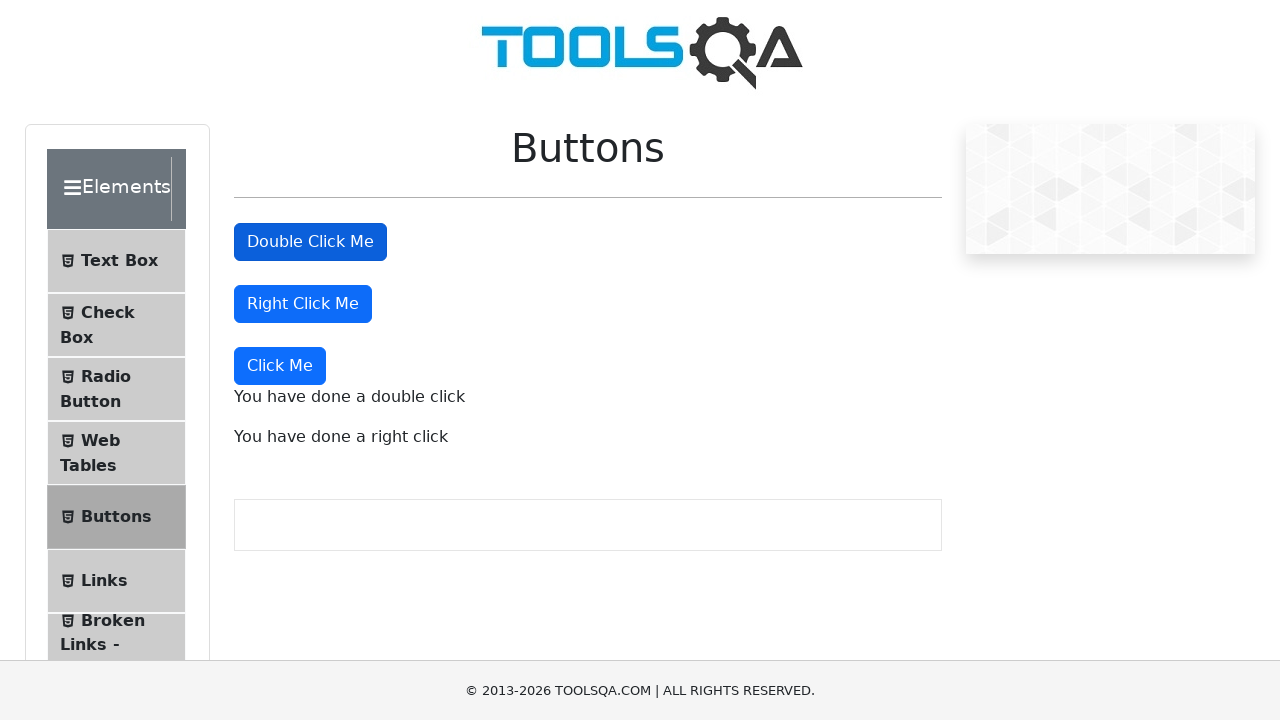

Single-clicked the dynamic 'Click Me' button at (280, 366) on xpath=//button[text()='Click Me']
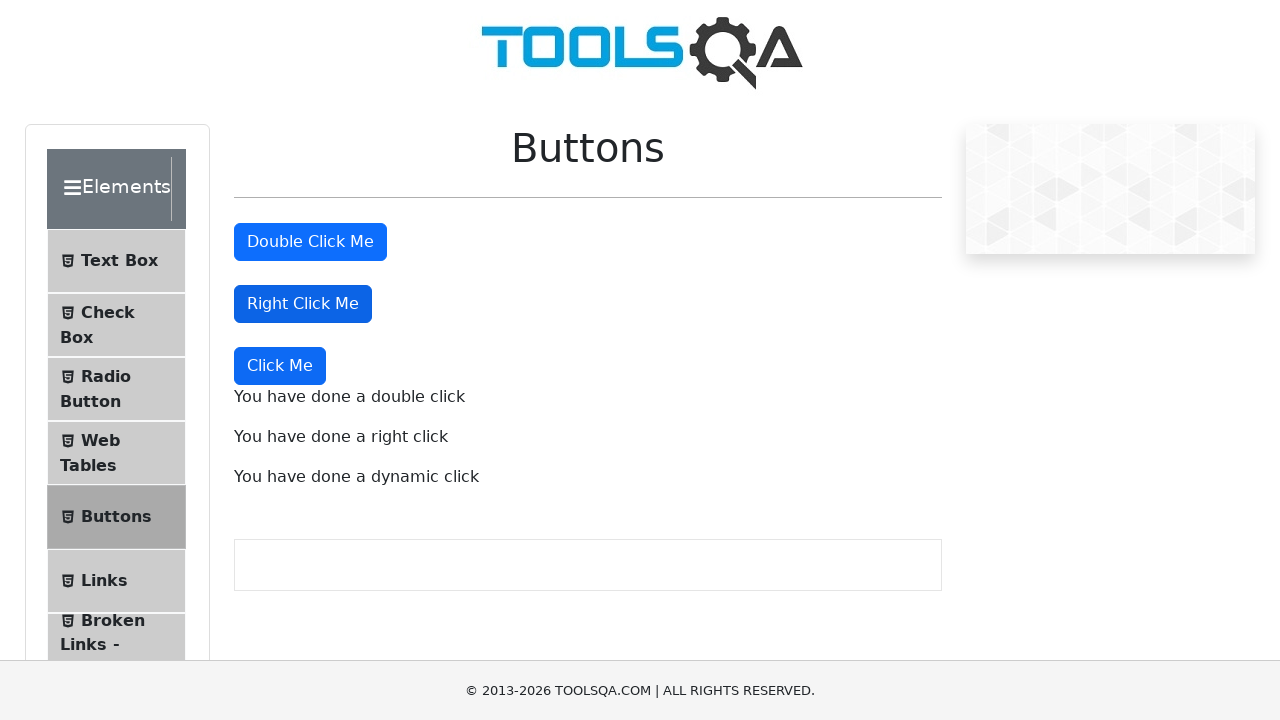

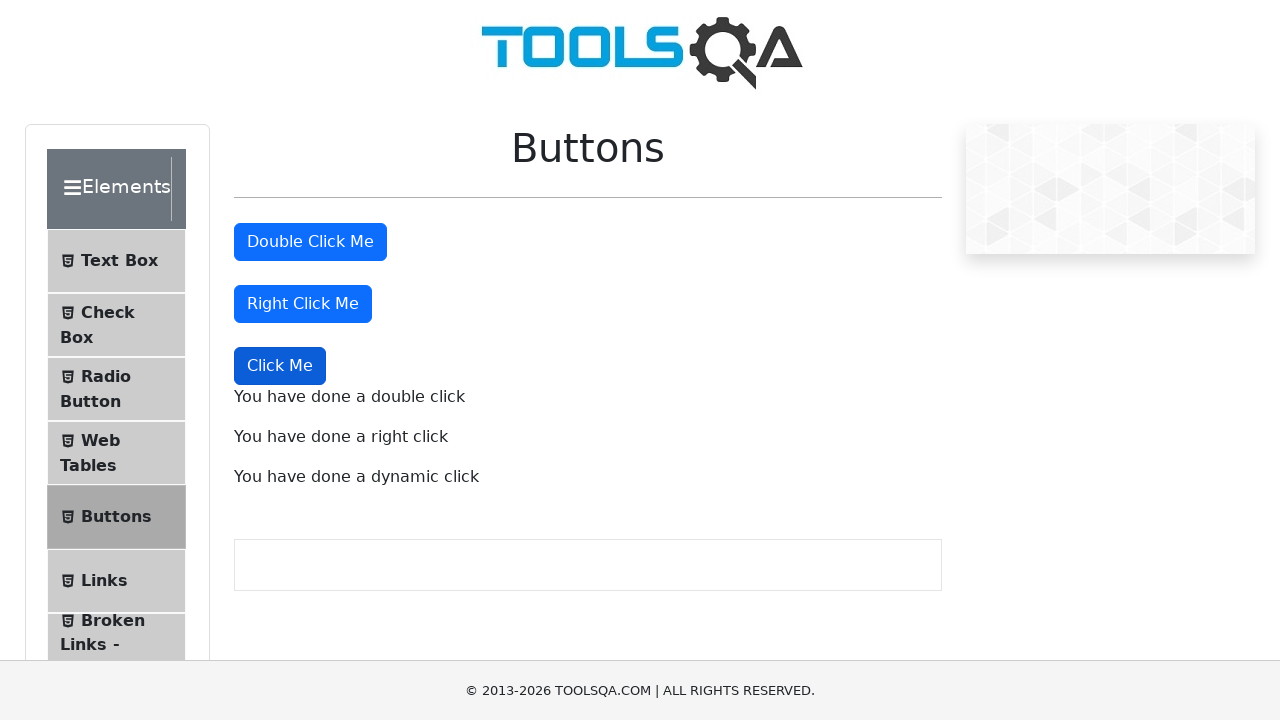